Verifies that clicking the table header sorts the first column alphabetically by comparing the displayed order with a programmatically sorted version

Starting URL: https://rahulshettyacademy.com/seleniumPractise/#/offers

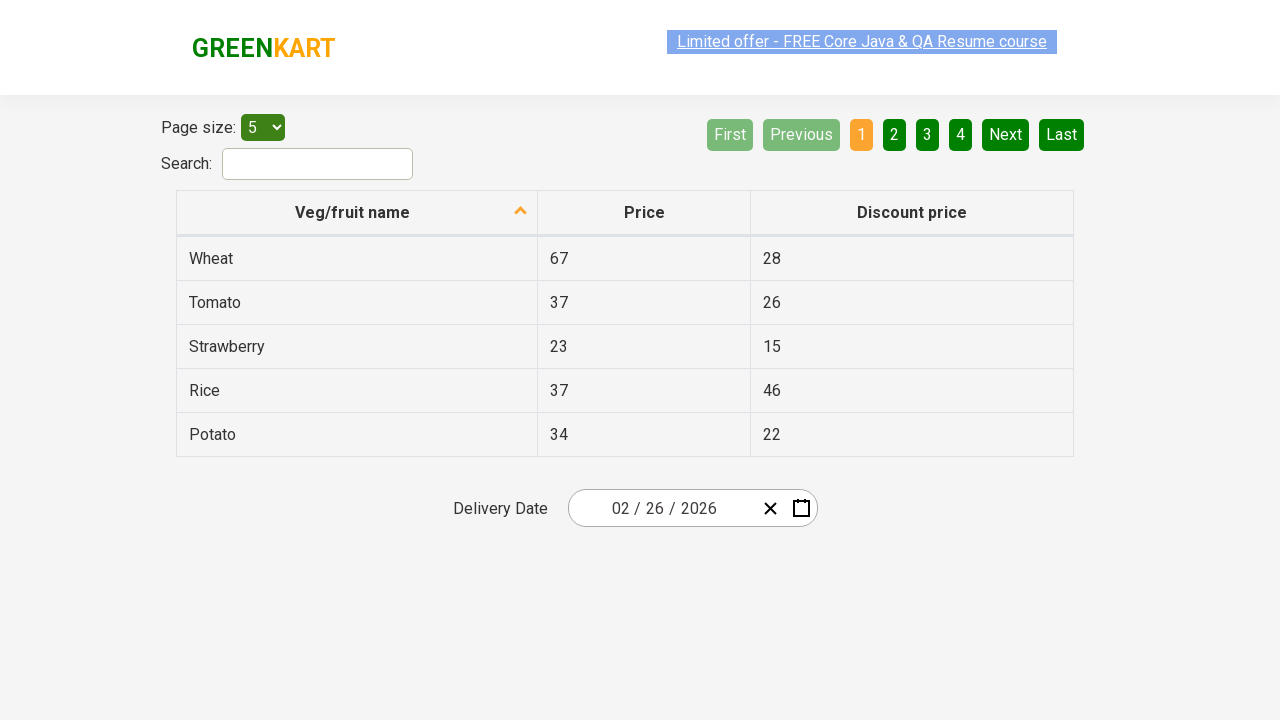

Clicked first column header to trigger sorting at (357, 213) on xpath=//tr/th[1]
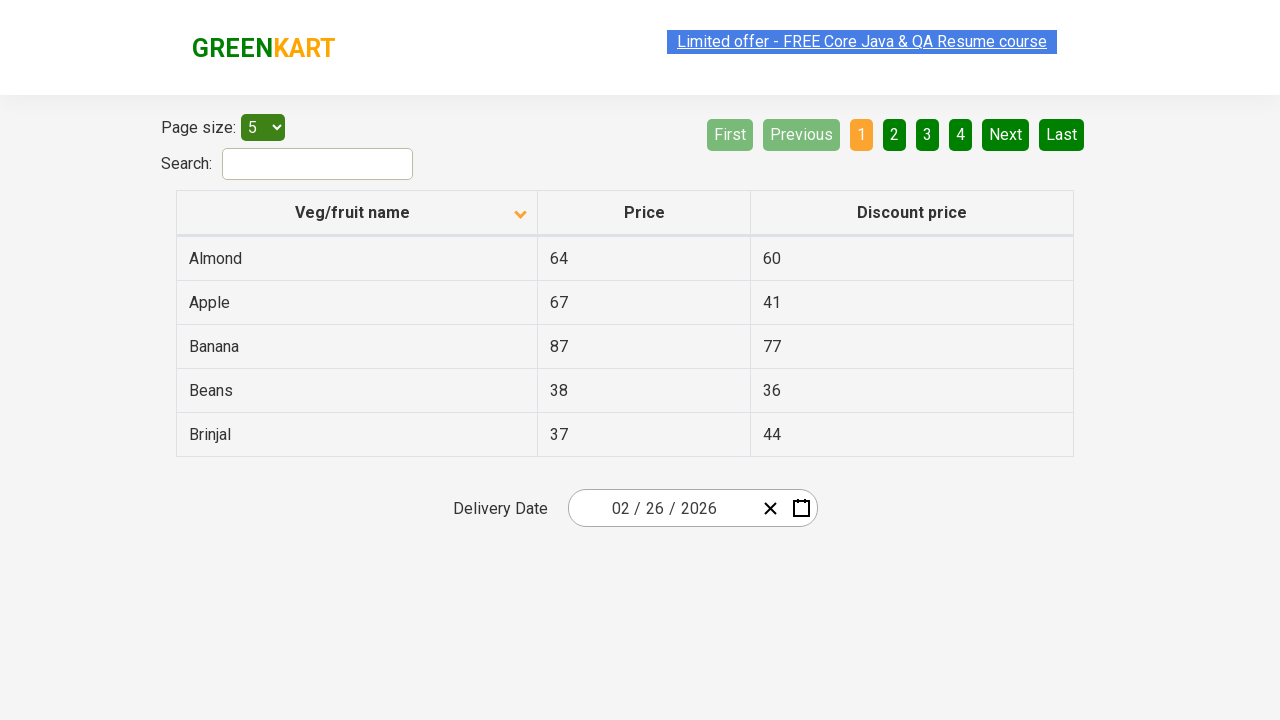

Retrieved all first column elements after sorting
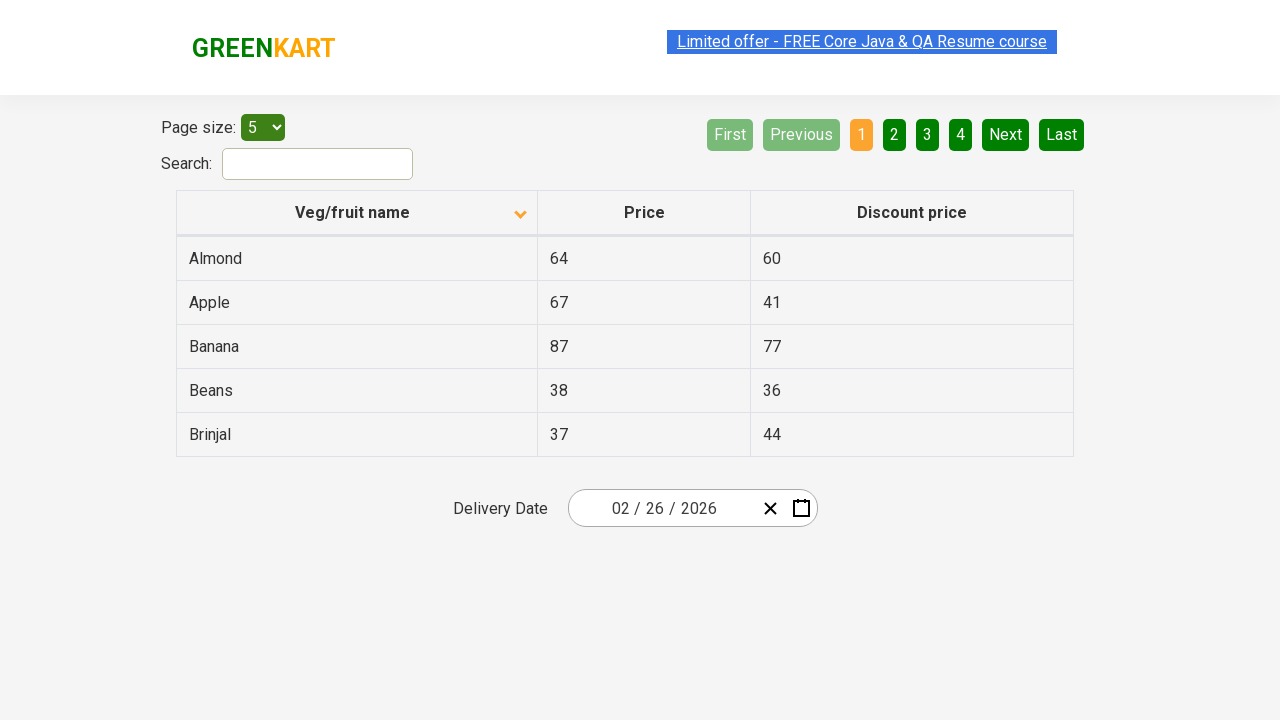

Extracted text from 5 column elements: ['Almond', 'Apple', 'Banana', 'Beans', 'Brinjal']
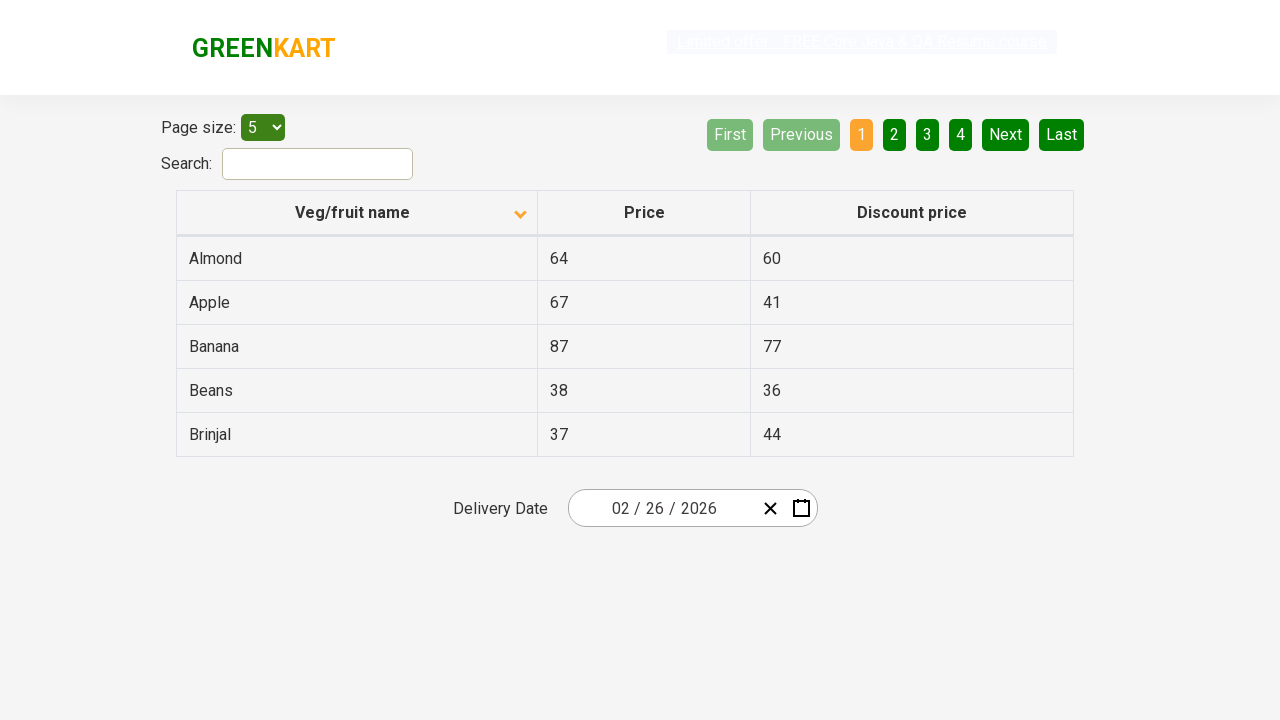

Created programmatically sorted version of the list: ['Almond', 'Apple', 'Banana', 'Beans', 'Brinjal']
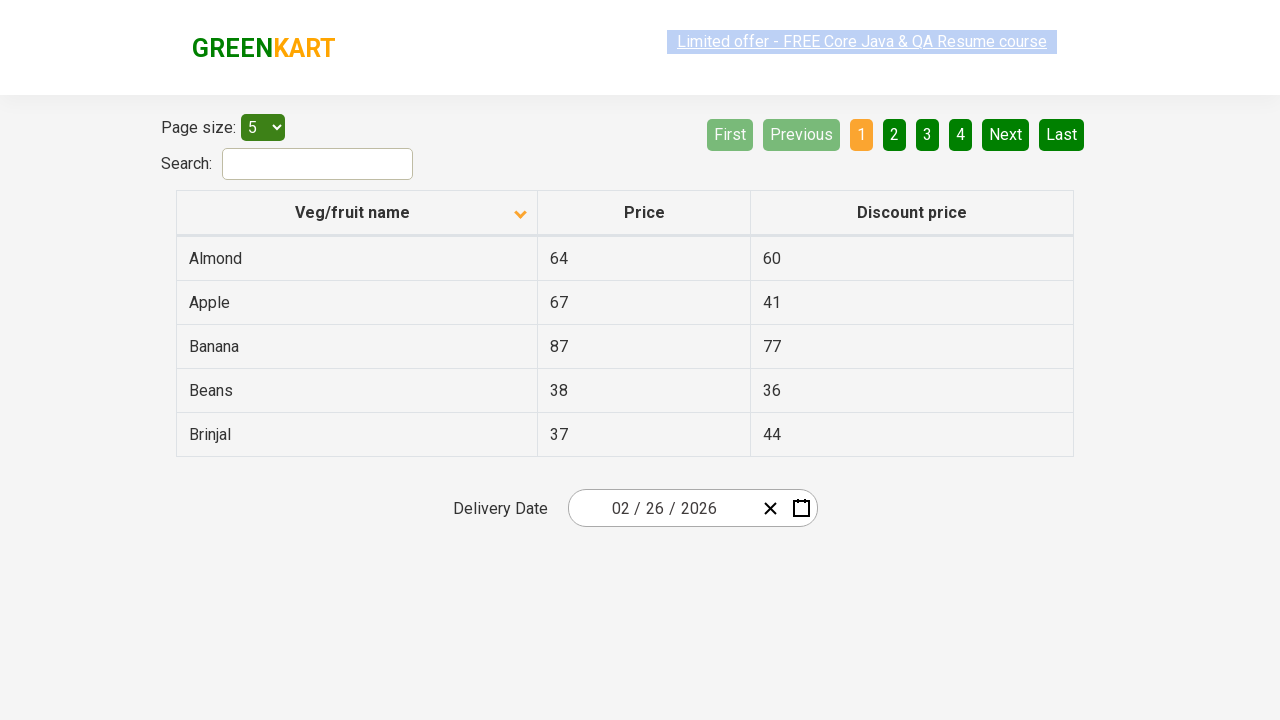

Verified that displayed list matches sorted order - WebTableSortingTest PASSED
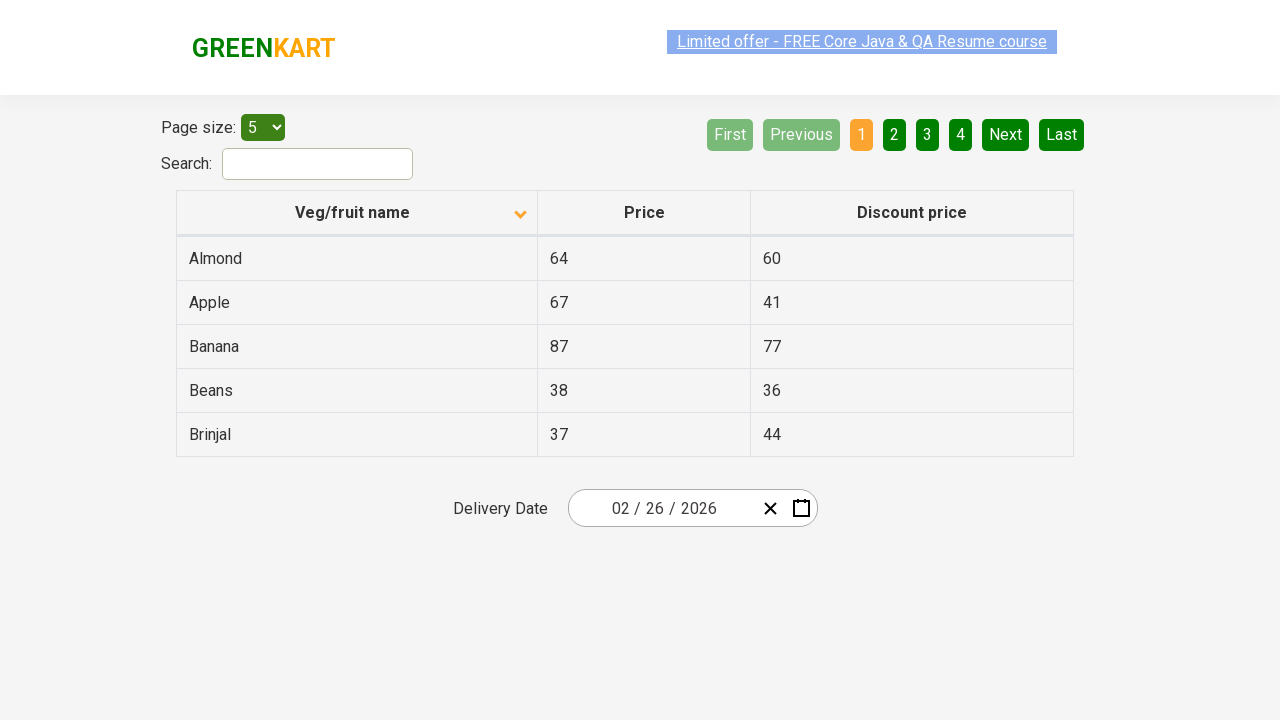

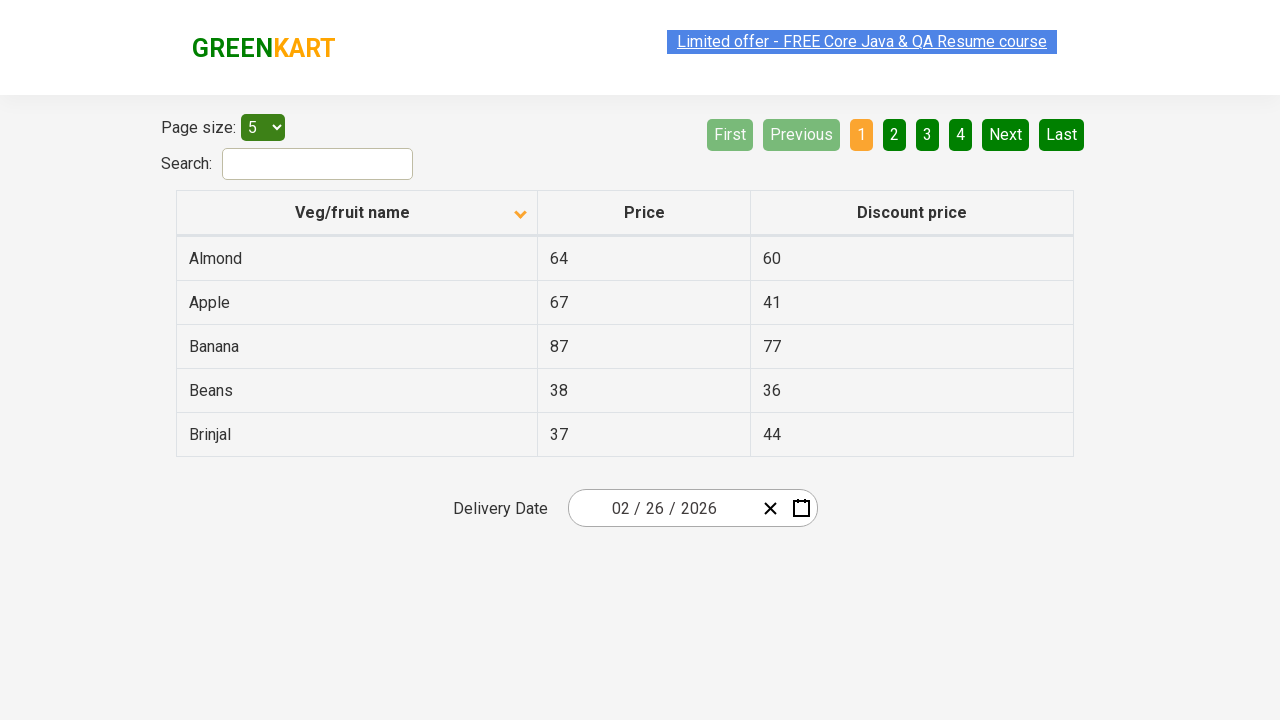